Tests a slow calculator web application by setting a delay value, performing an addition operation (7 + 8), and verifying the result equals 15

Starting URL: https://bonigarcia.dev/selenium-webdriver-java/slow-calculator.html

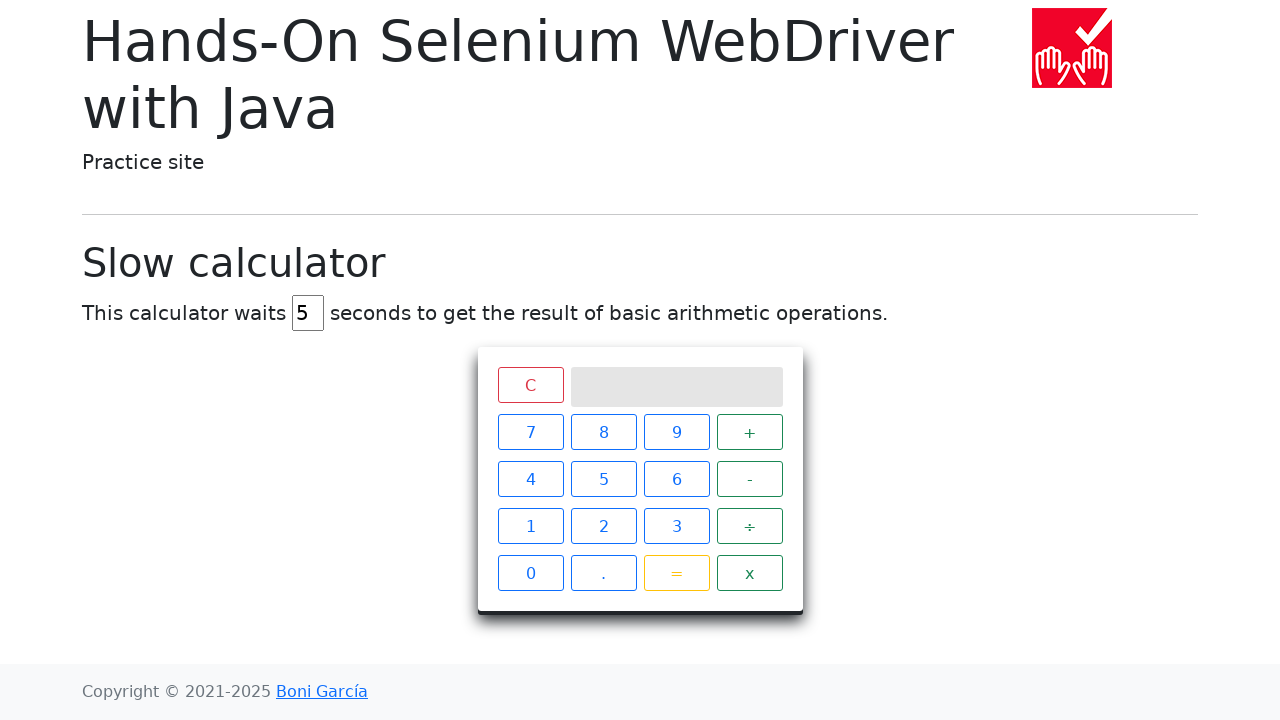

Navigated to slow calculator application
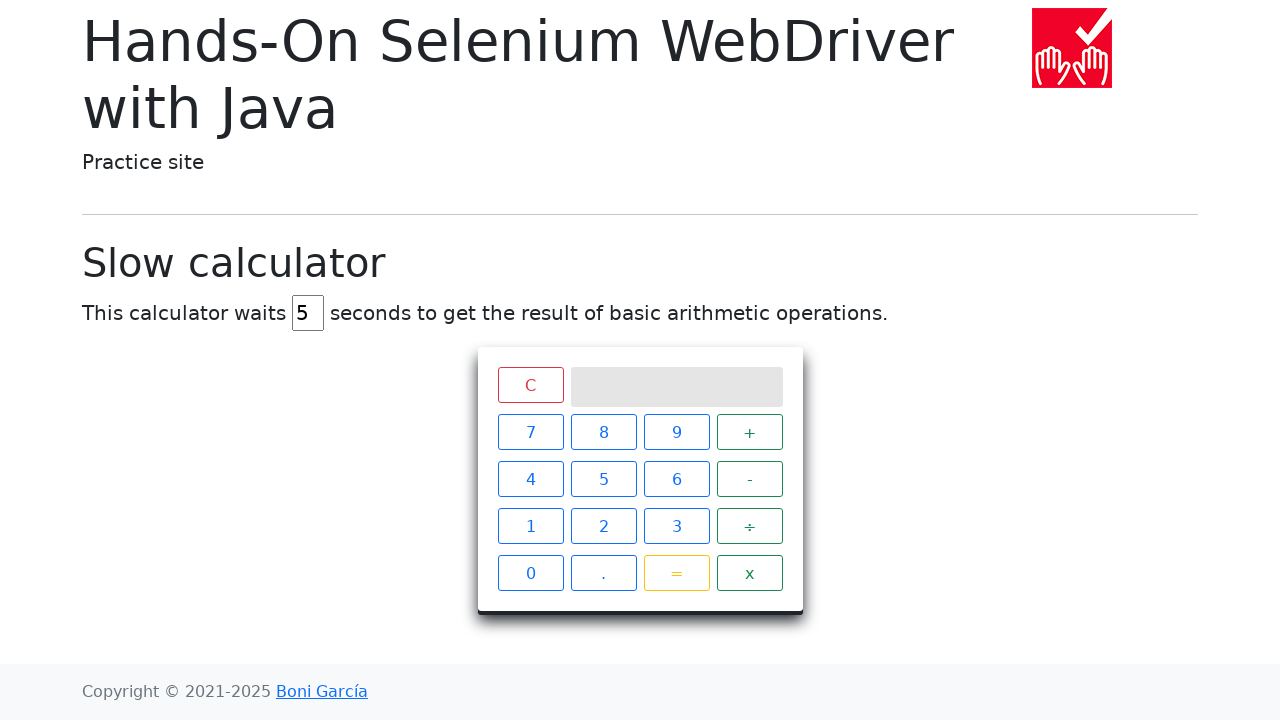

Cleared the delay field on #delay
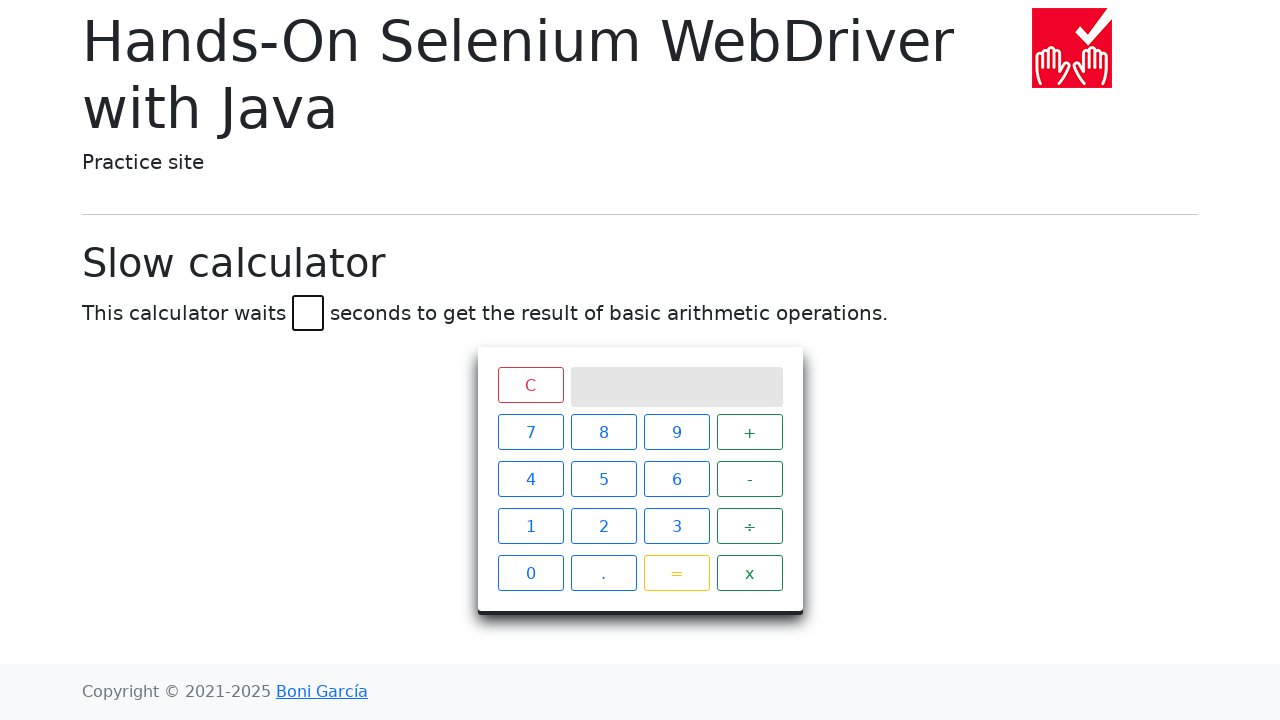

Set delay value to 45 milliseconds on #delay
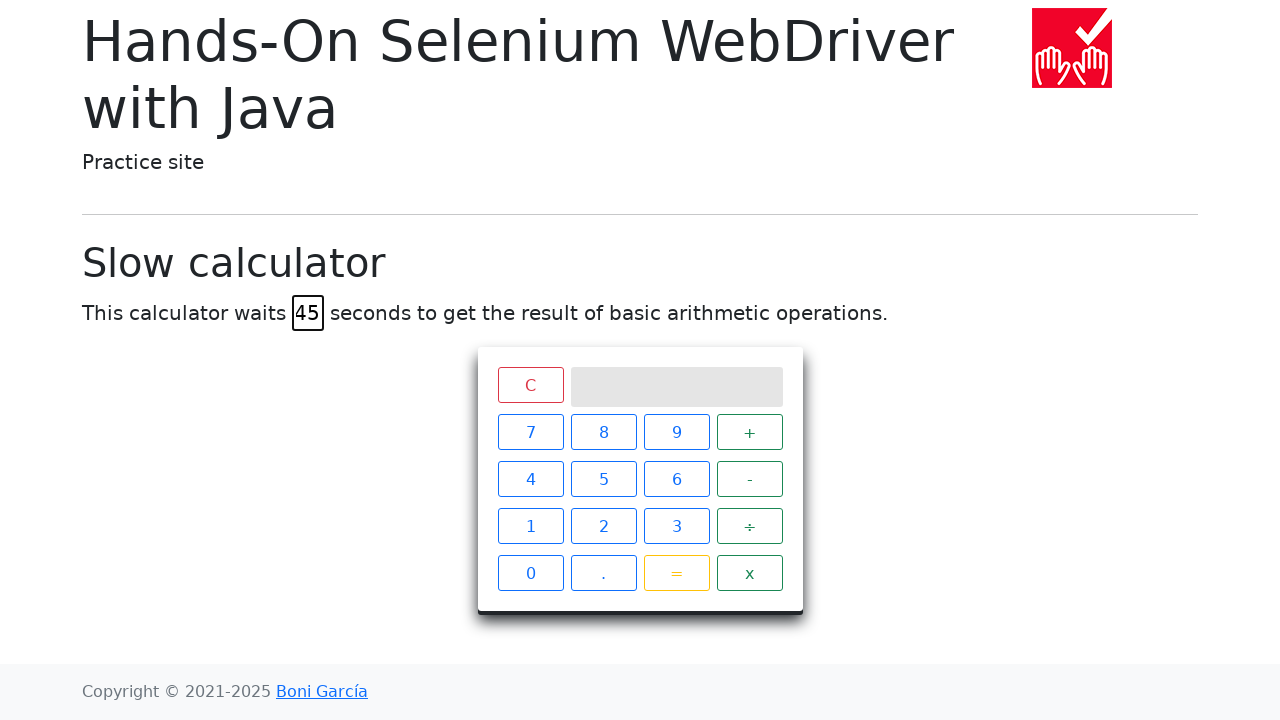

Clicked number 7 at (530, 432) on span.btn.btn-outline-primary >> nth=0
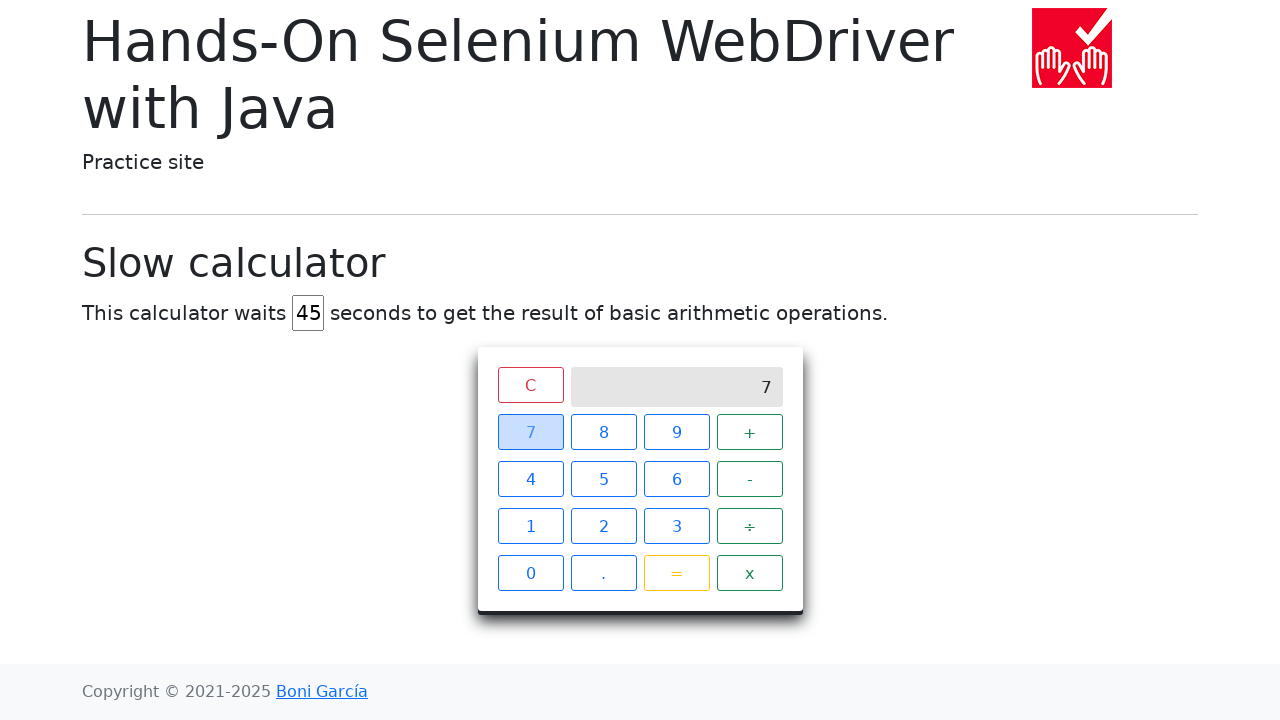

Clicked the plus operator at (750, 432) on span.operator.btn.btn-outline-success
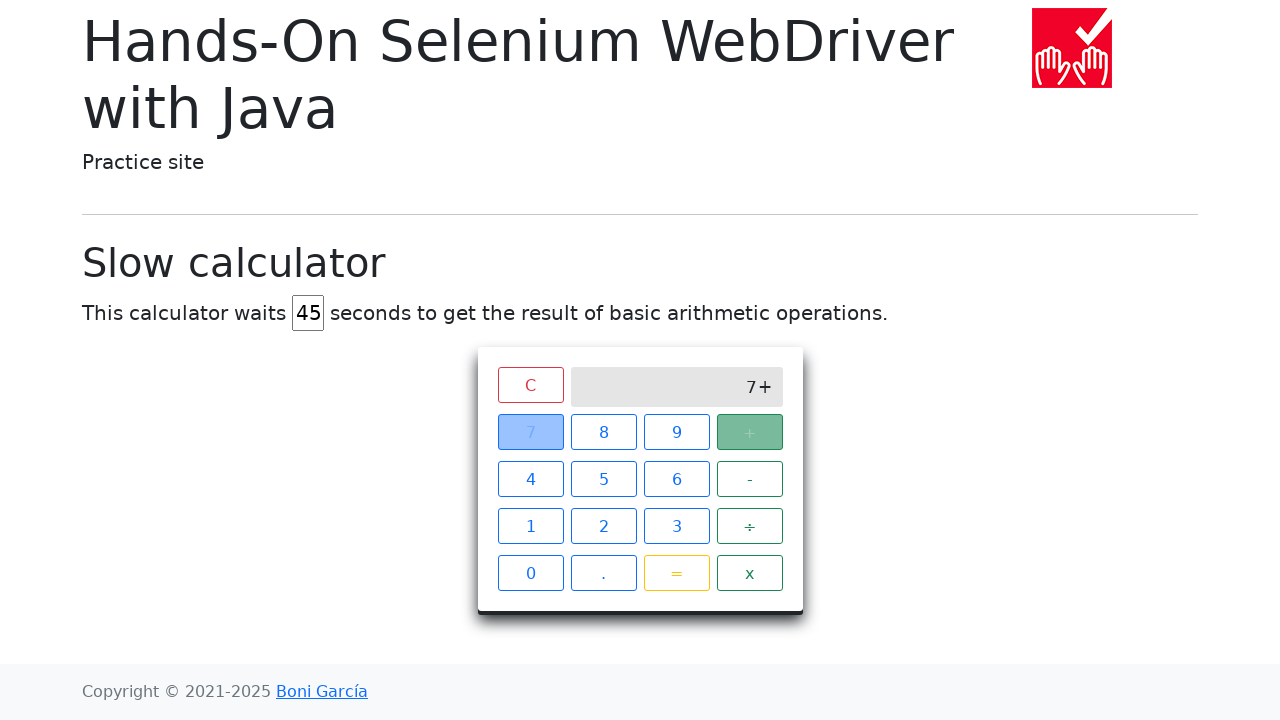

Clicked number 8 at (604, 432) on span.btn.btn-outline-primary >> nth=1
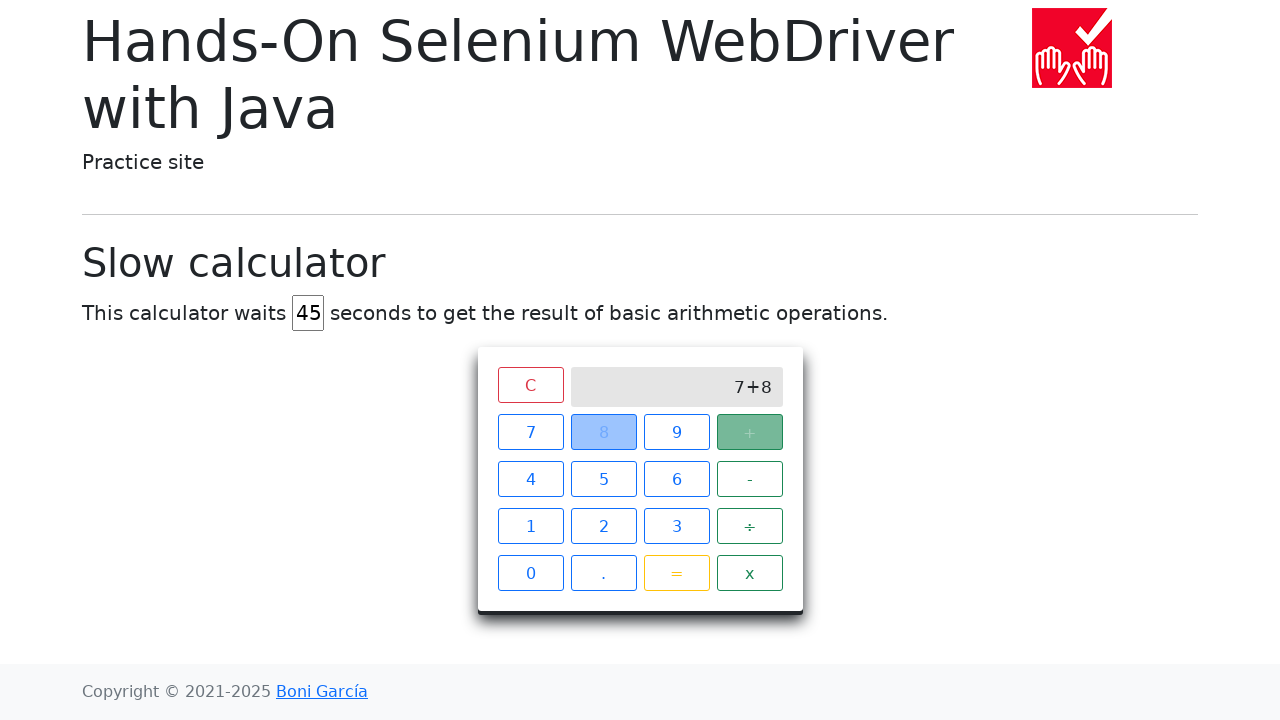

Clicked the equals button at (676, 573) on span.btn.btn-outline-warning
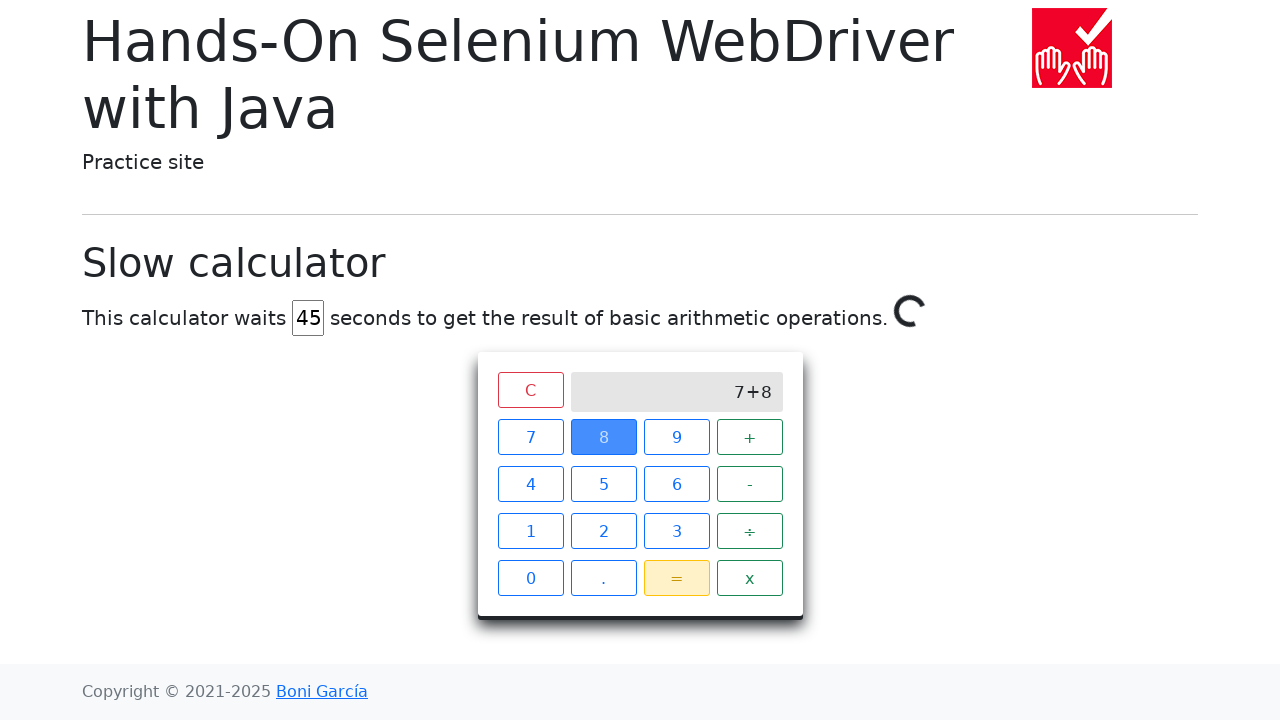

Verified result equals 15 - calculator operation completed successfully
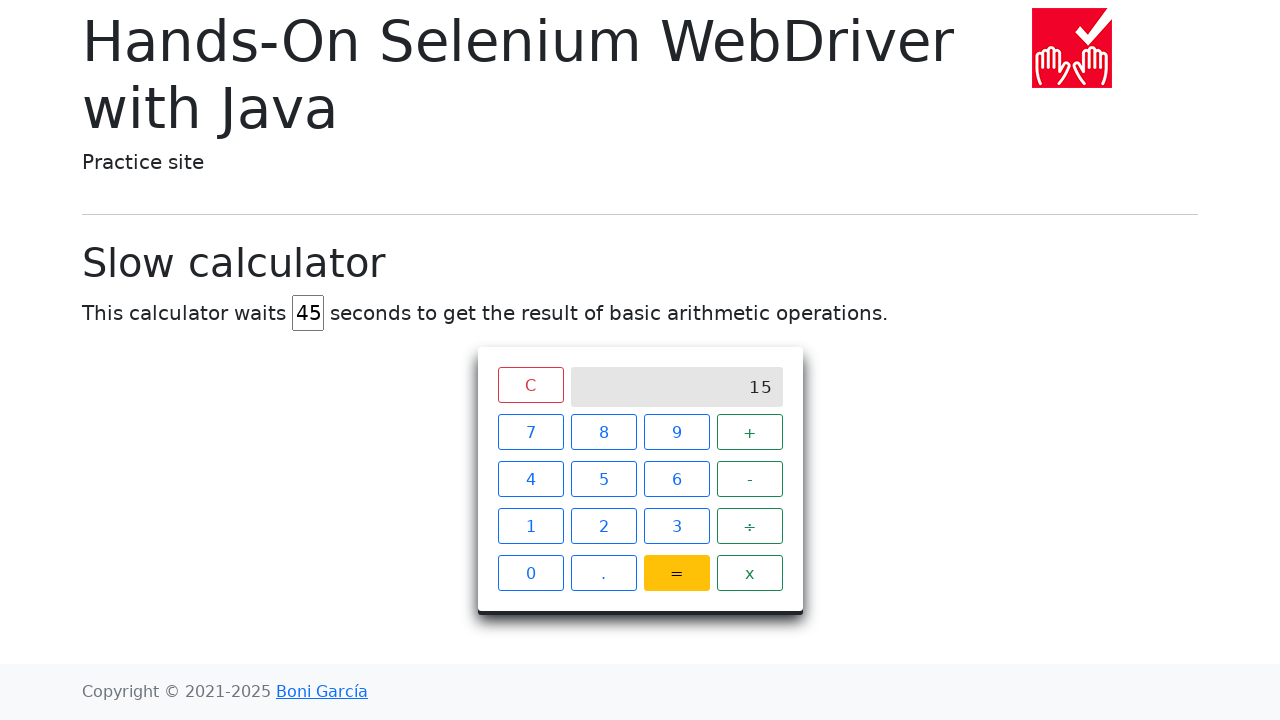

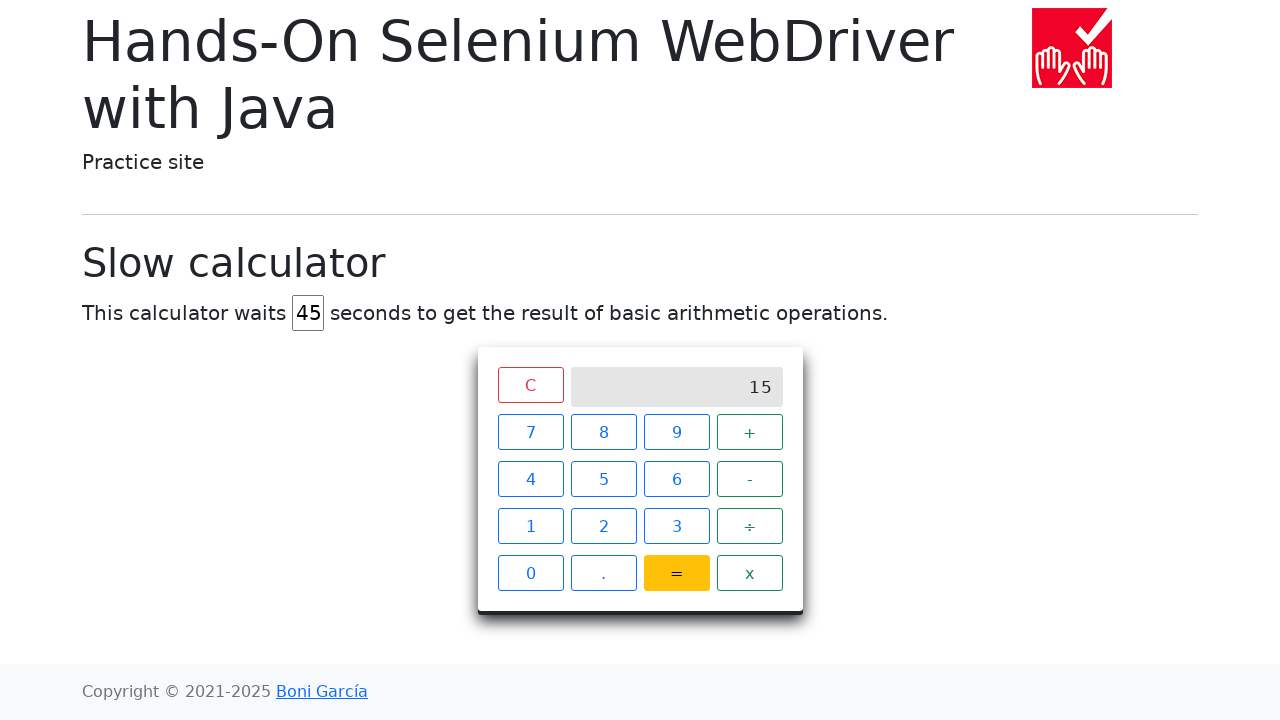